Tests that the todo count updates correctly as items are added

Starting URL: https://demo.playwright.dev/todomvc

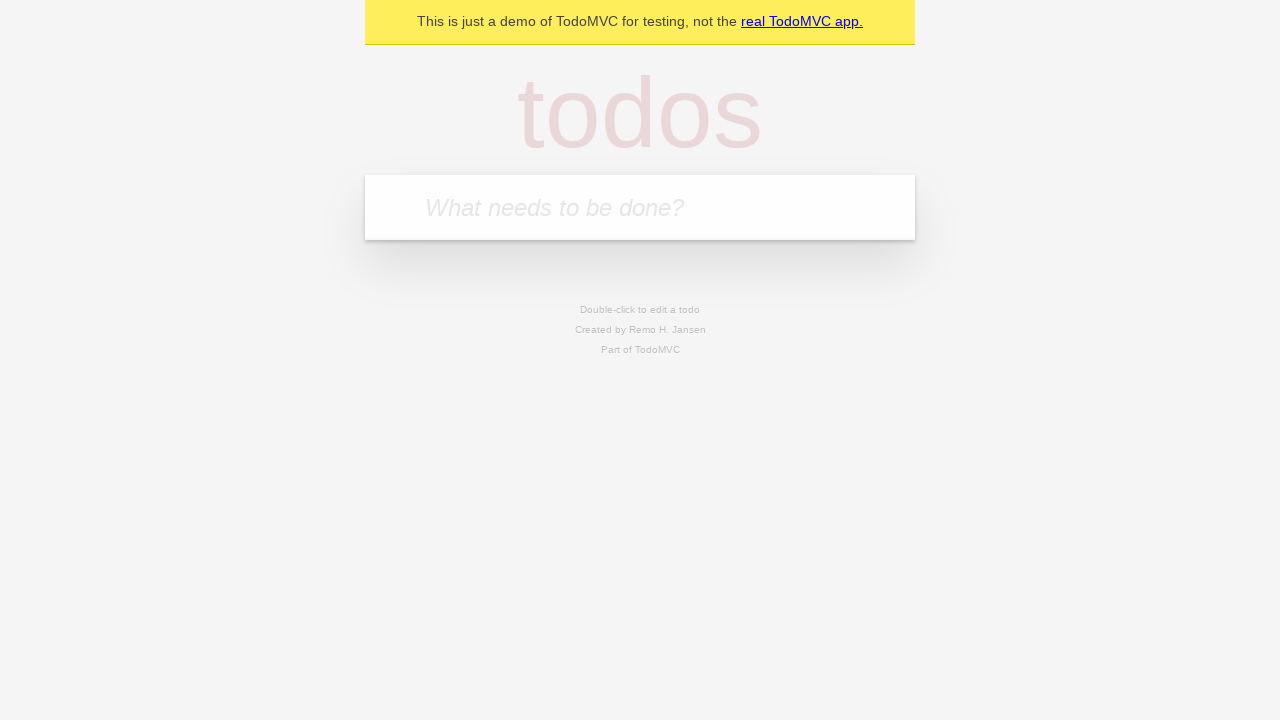

Filled todo input with 'buy some cheese' on internal:attr=[placeholder="What needs to be done?"i]
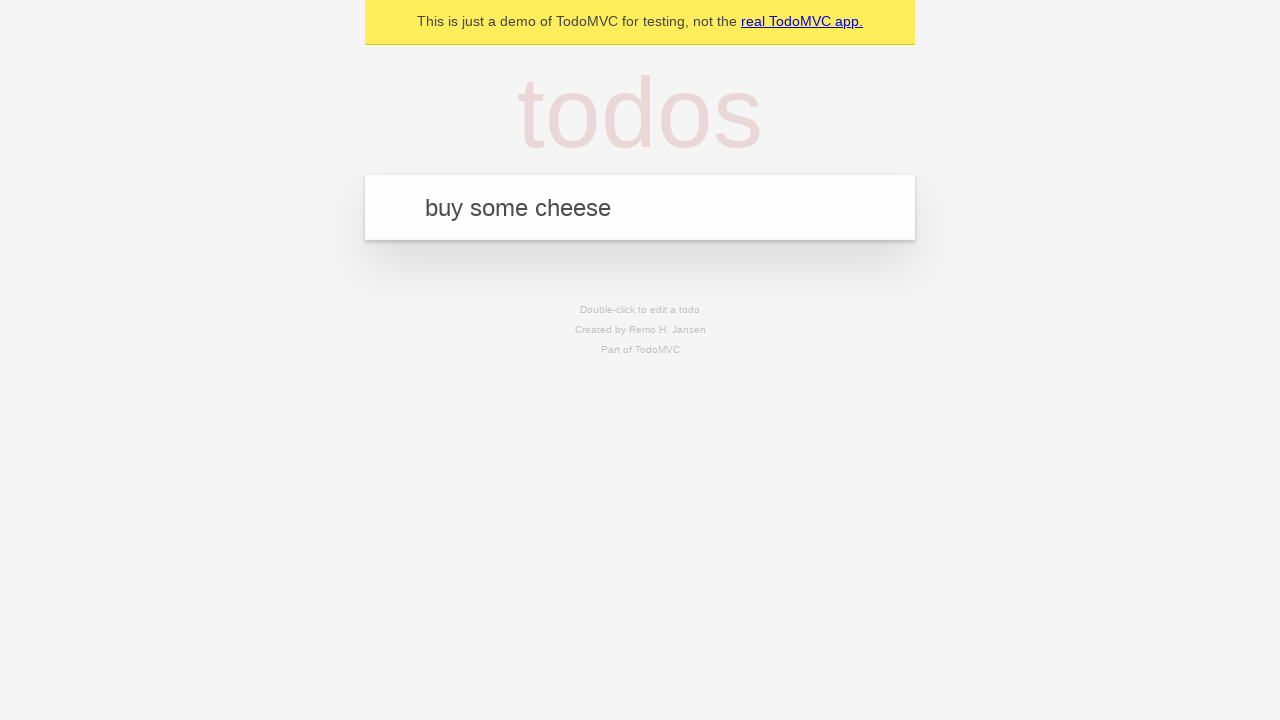

Pressed Enter to add first todo item on internal:attr=[placeholder="What needs to be done?"i]
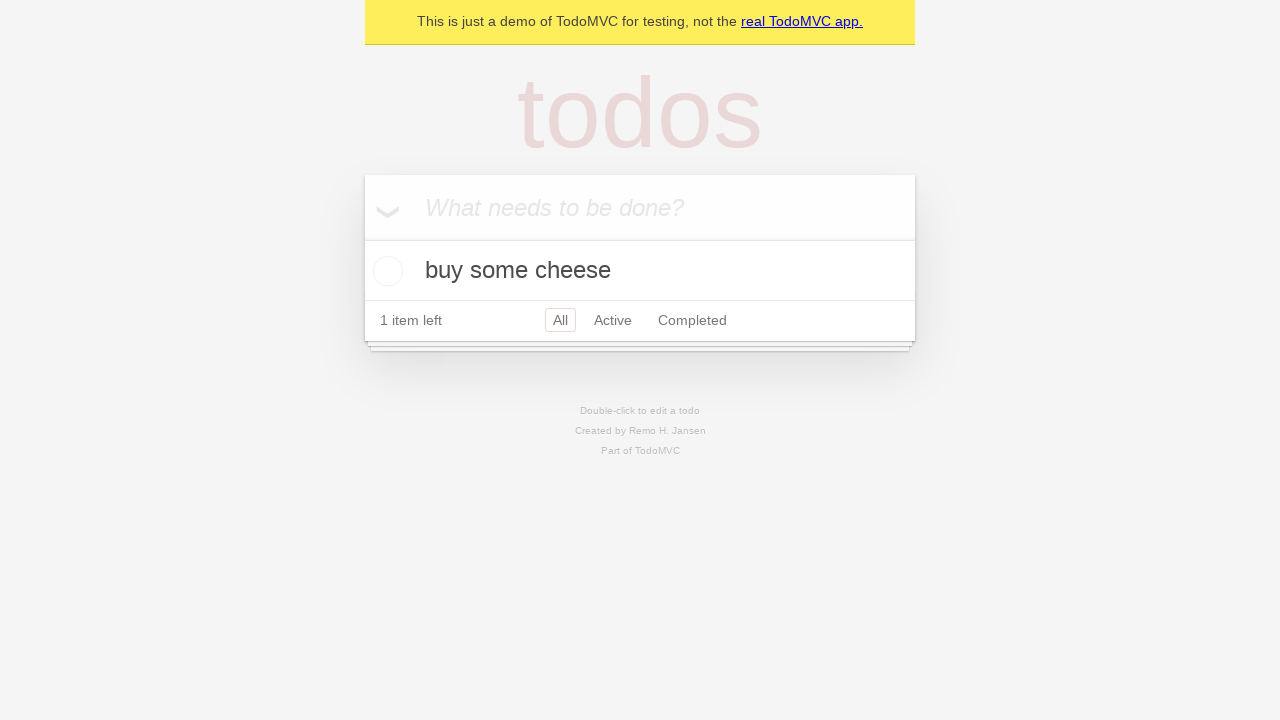

Todo count element loaded
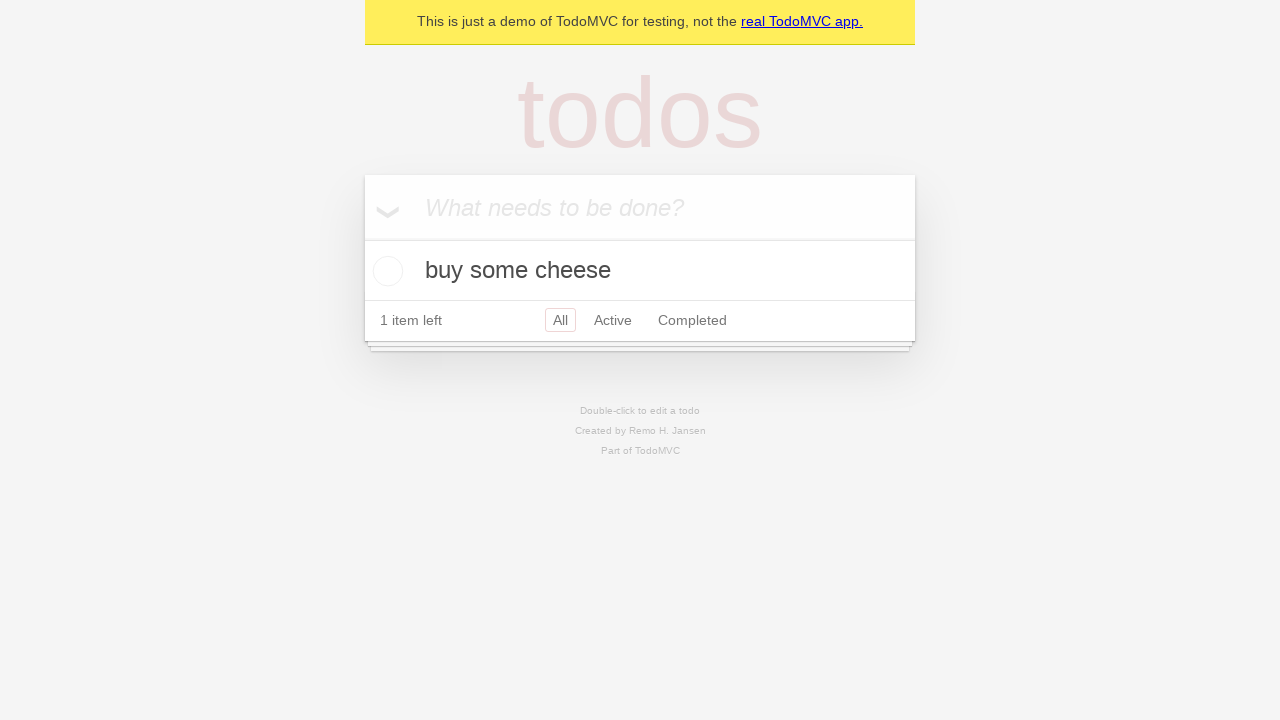

Filled todo input with 'feed the cat' on internal:attr=[placeholder="What needs to be done?"i]
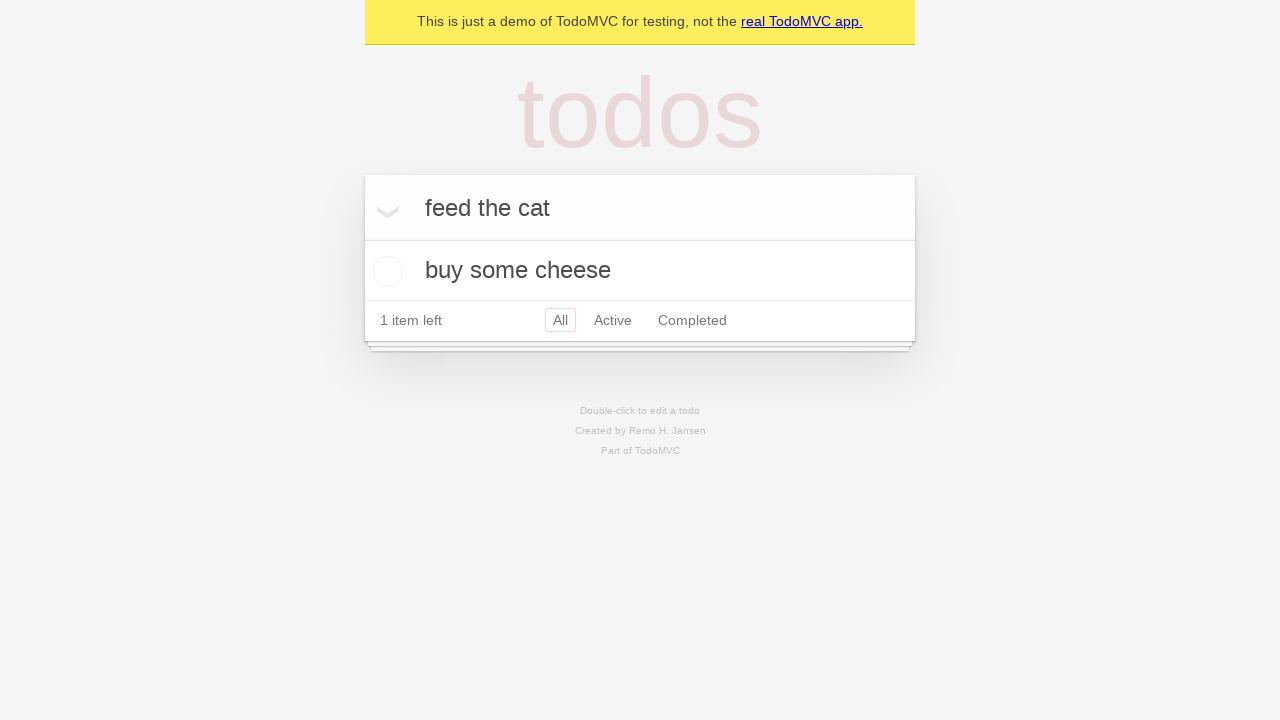

Pressed Enter to add second todo item on internal:attr=[placeholder="What needs to be done?"i]
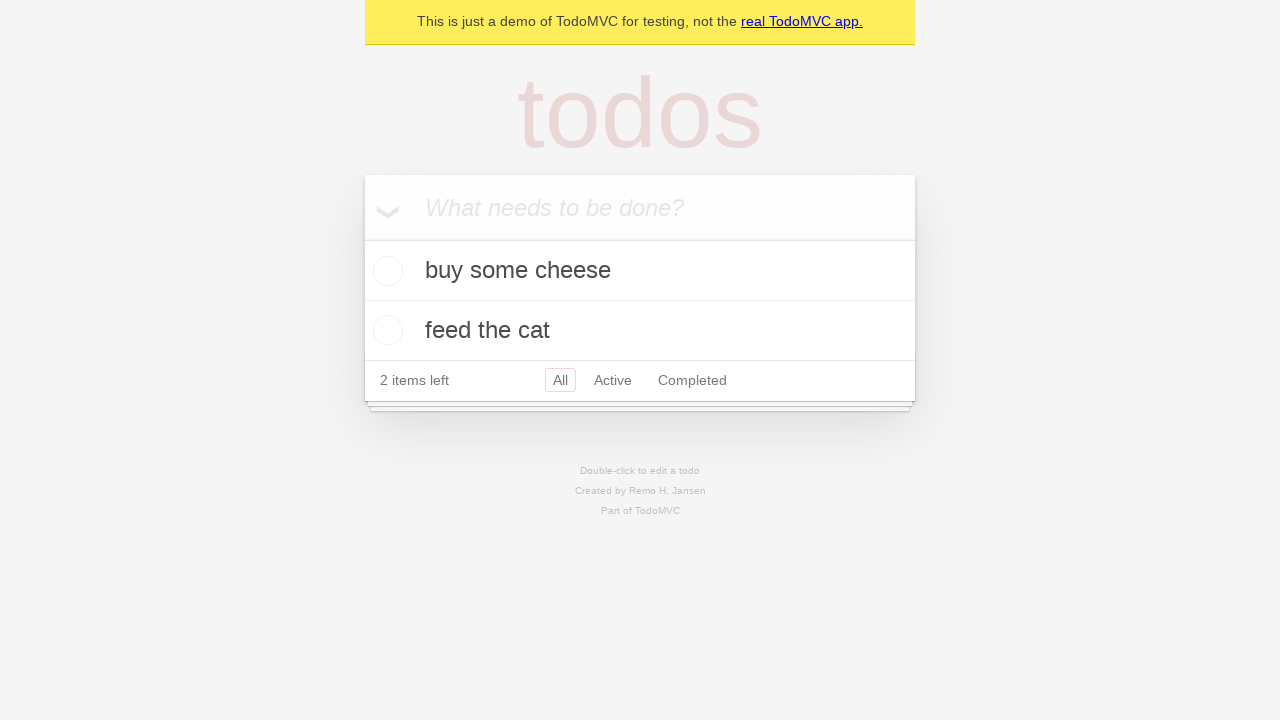

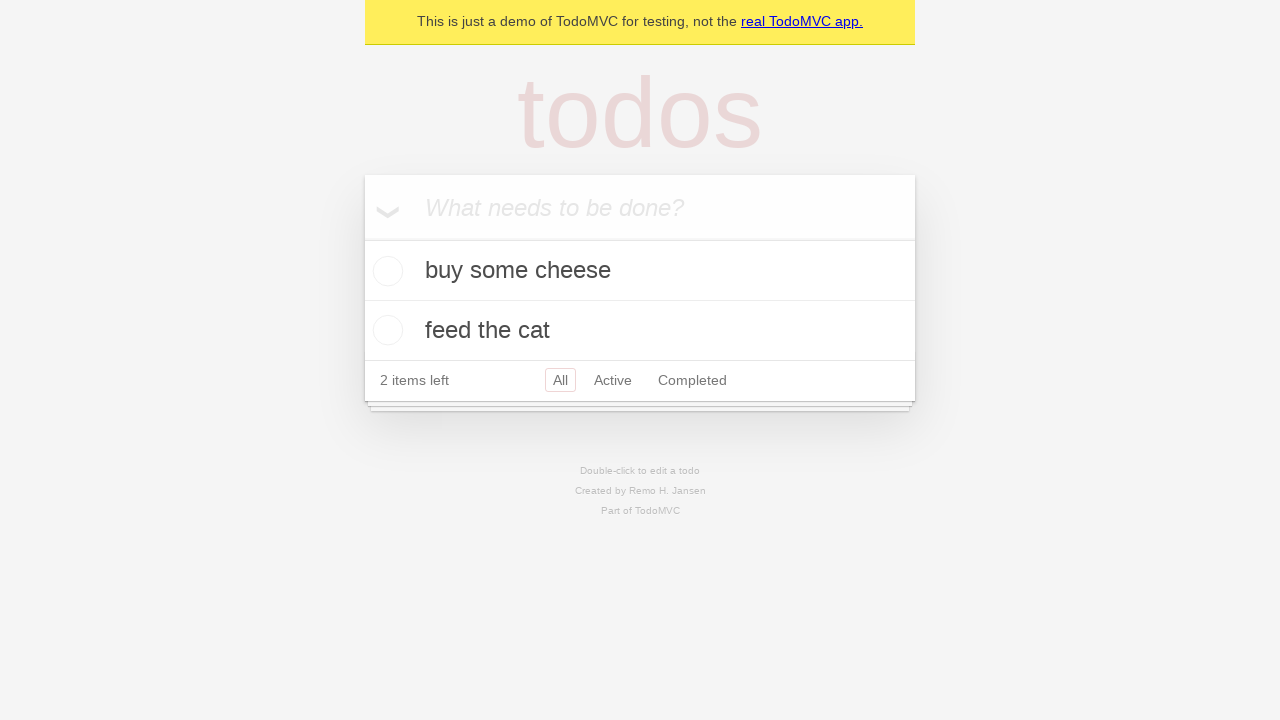